Tests selecting from a dropdown using Playwright's built-in select_option method to choose "Option 1" by text

Starting URL: https://the-internet.herokuapp.com/dropdown

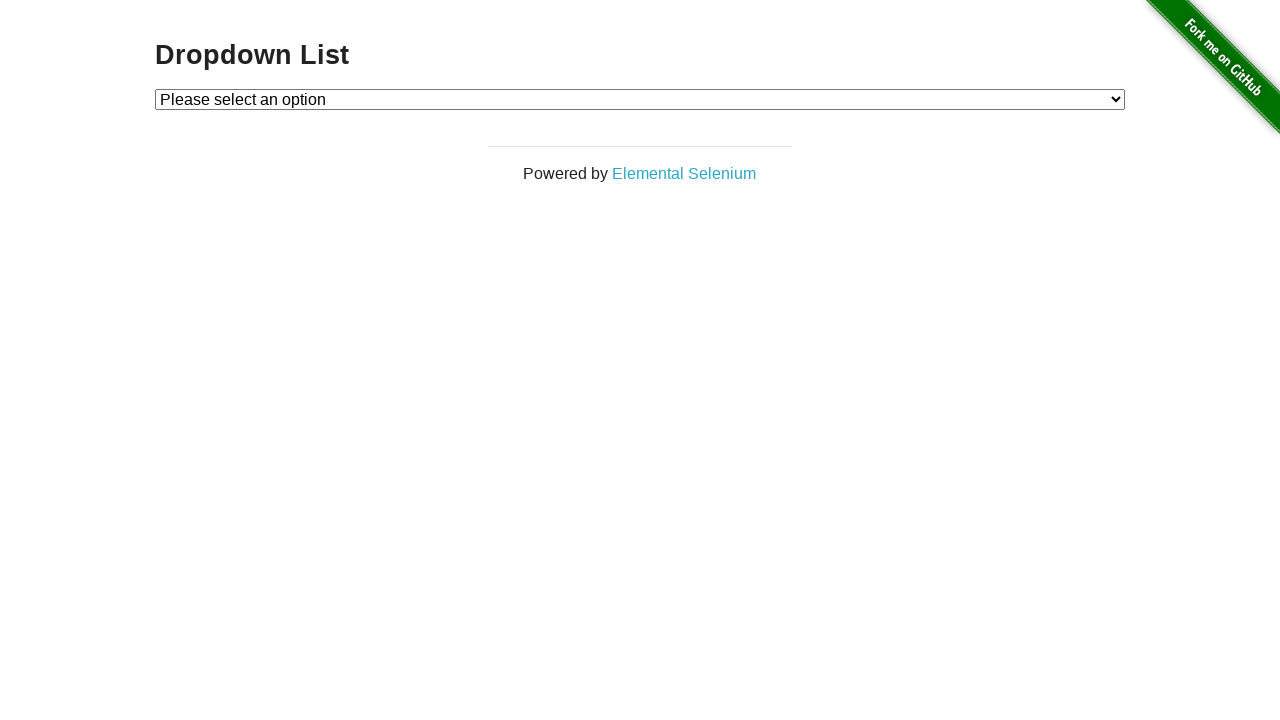

Navigated to dropdown page
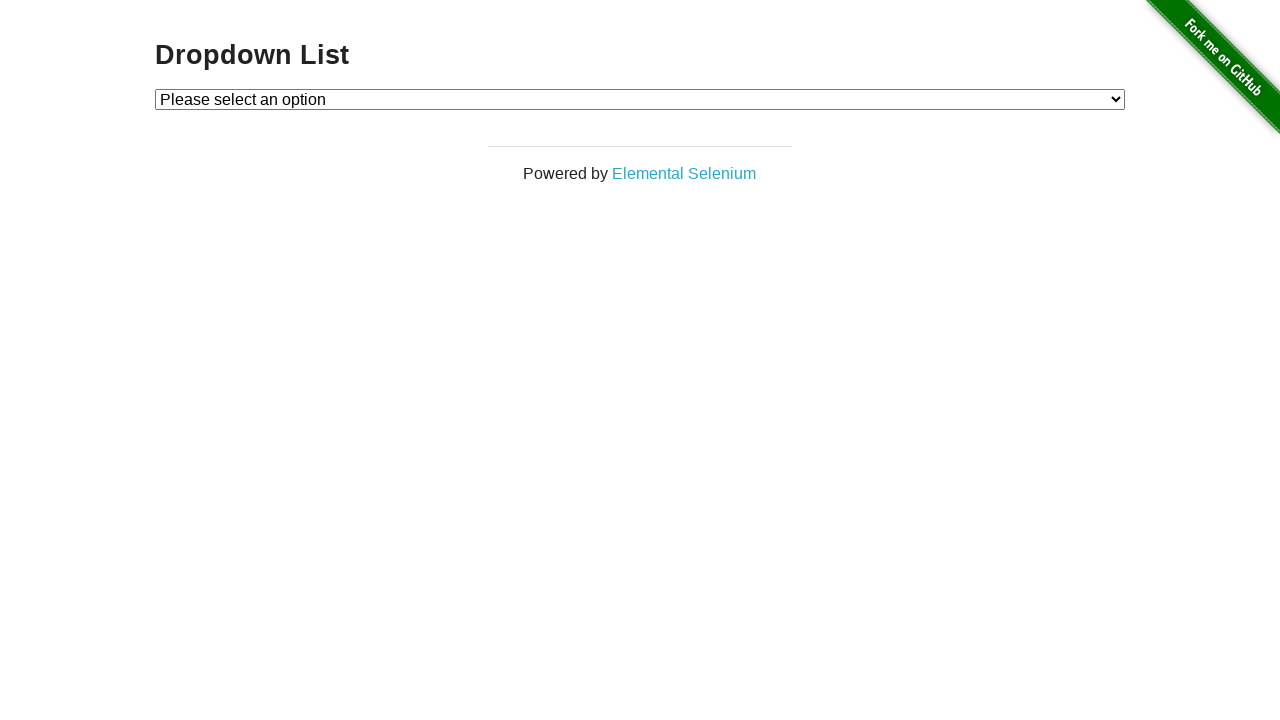

Selected 'Option 1' from dropdown using select_option method on #dropdown
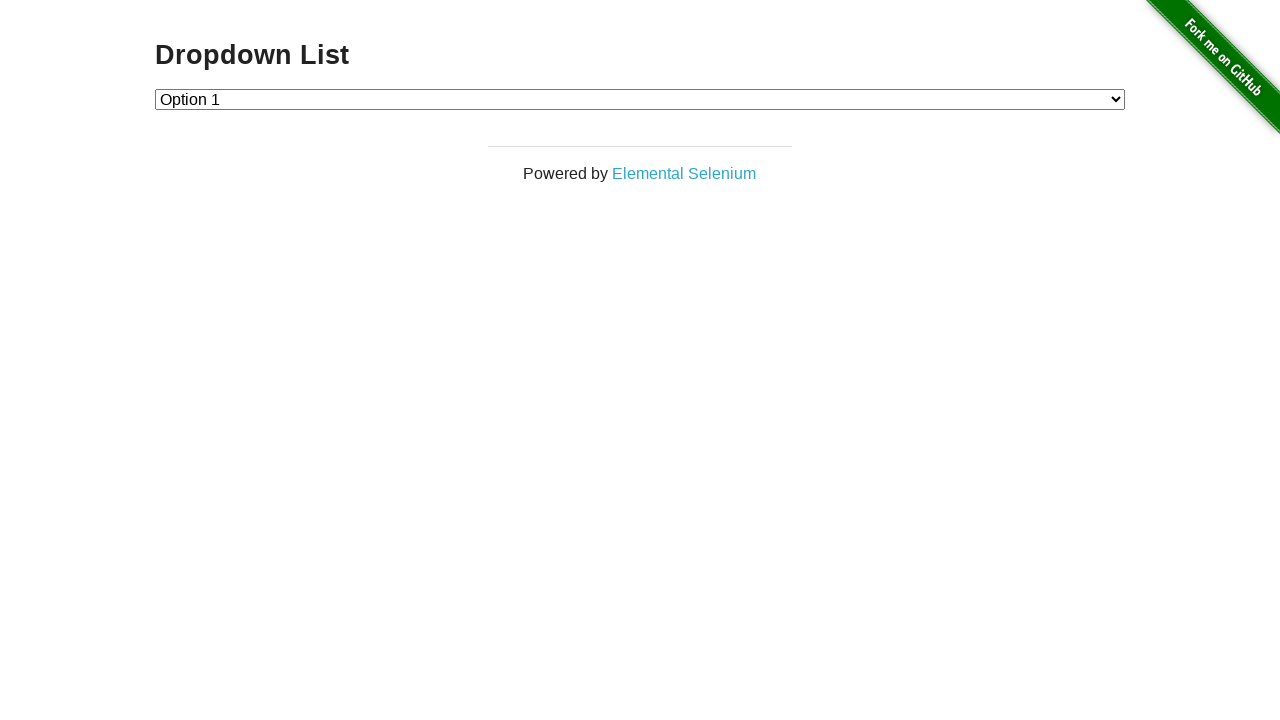

Verified that 'Option 1' is selected in dropdown
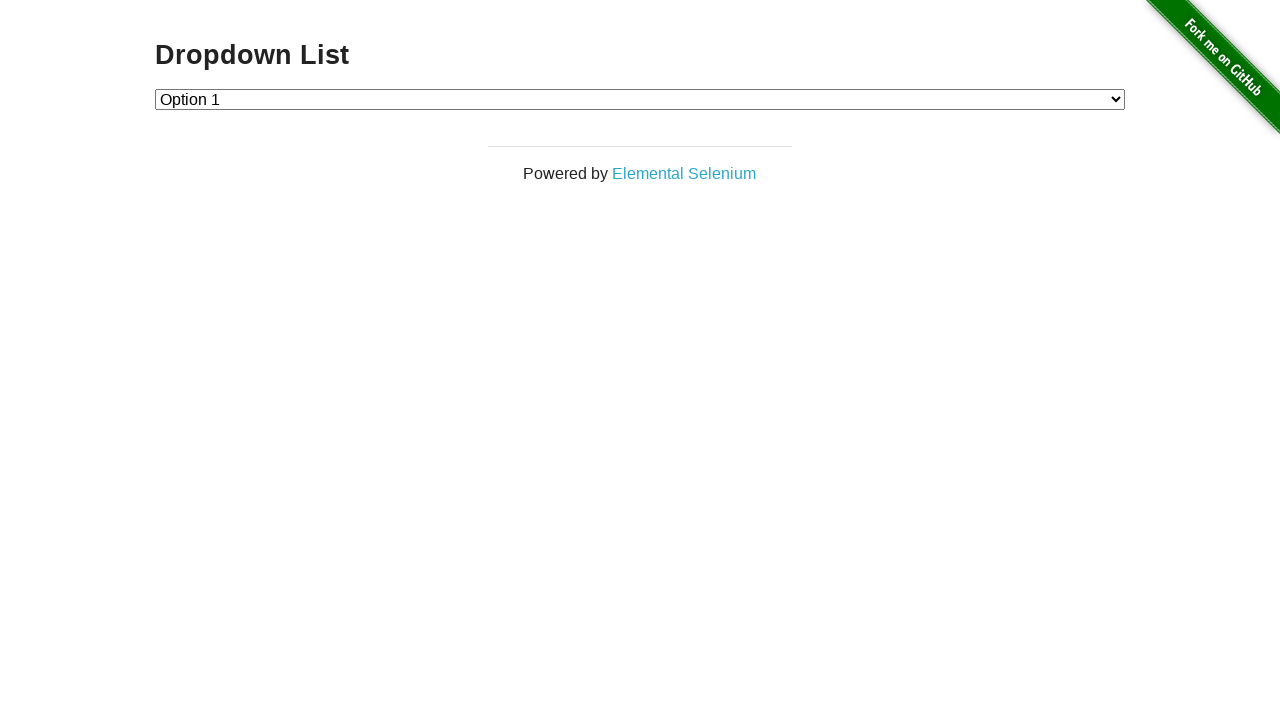

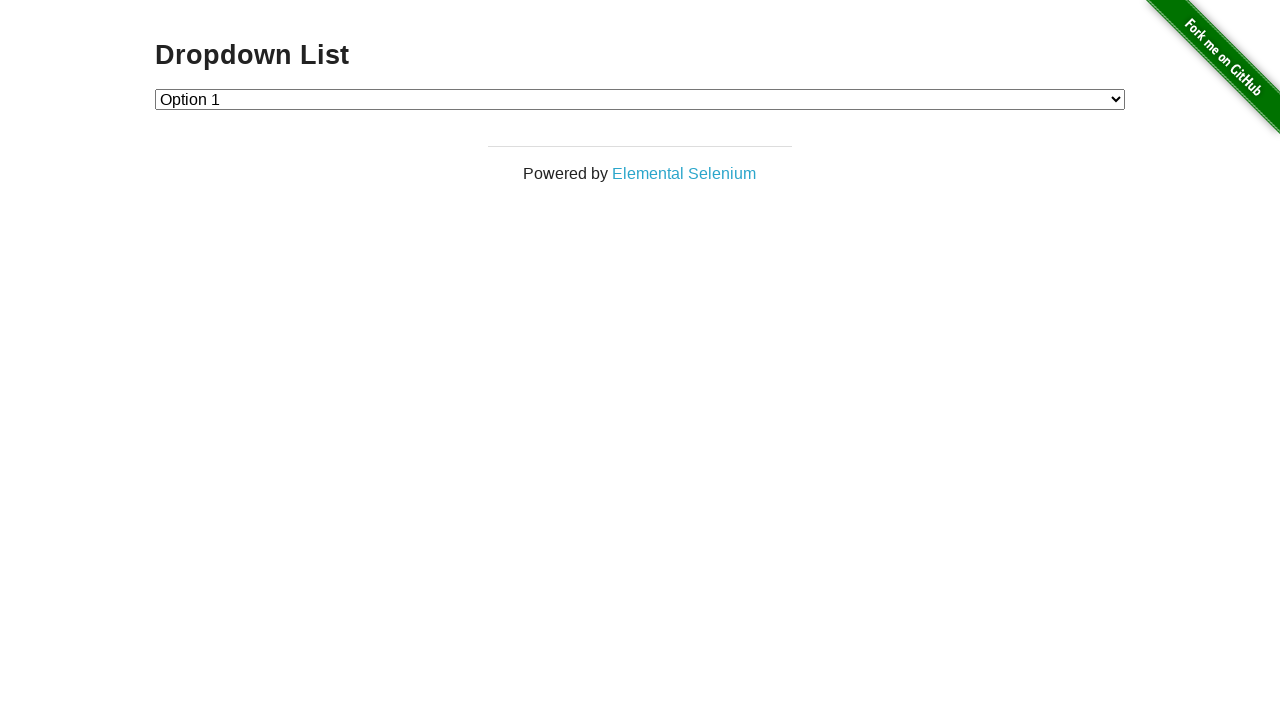